Waits for all images to load and verifies each image is displayed individually

Starting URL: https://bonigarcia.dev/selenium-webdriver-java/loading-images.html

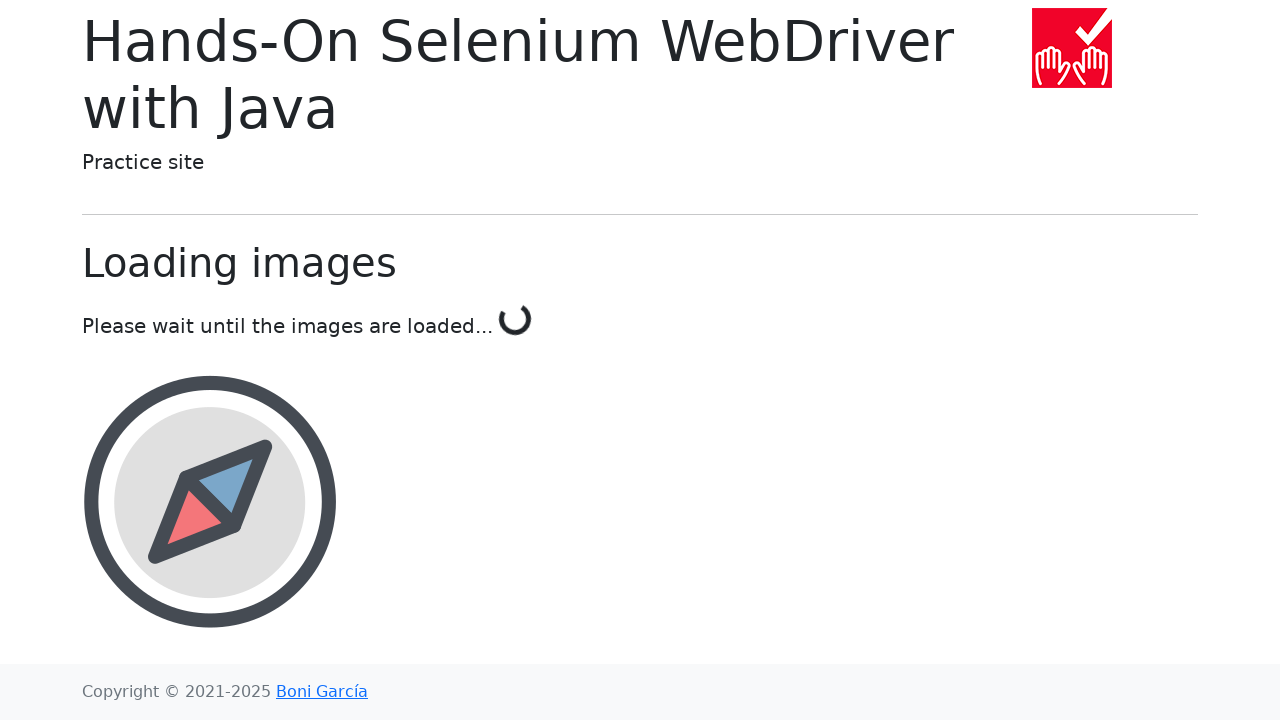

Waited for landscape image to be visible
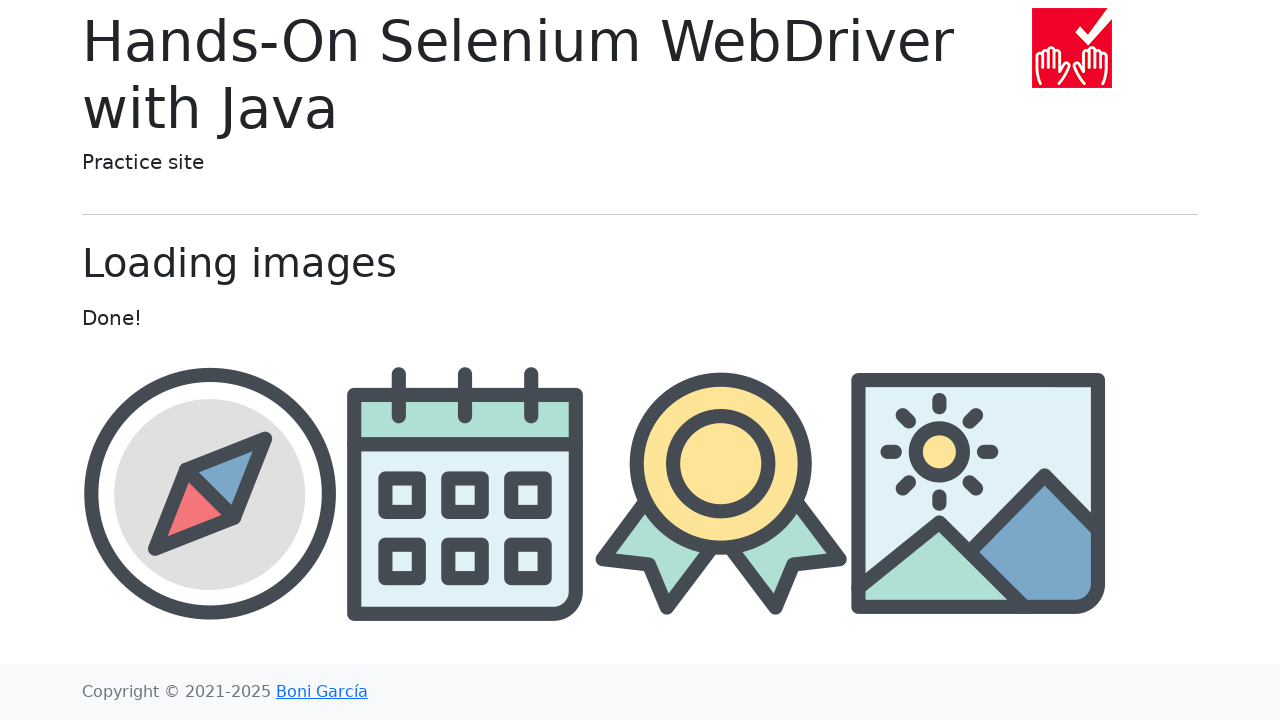

Retrieved all images with id attribute
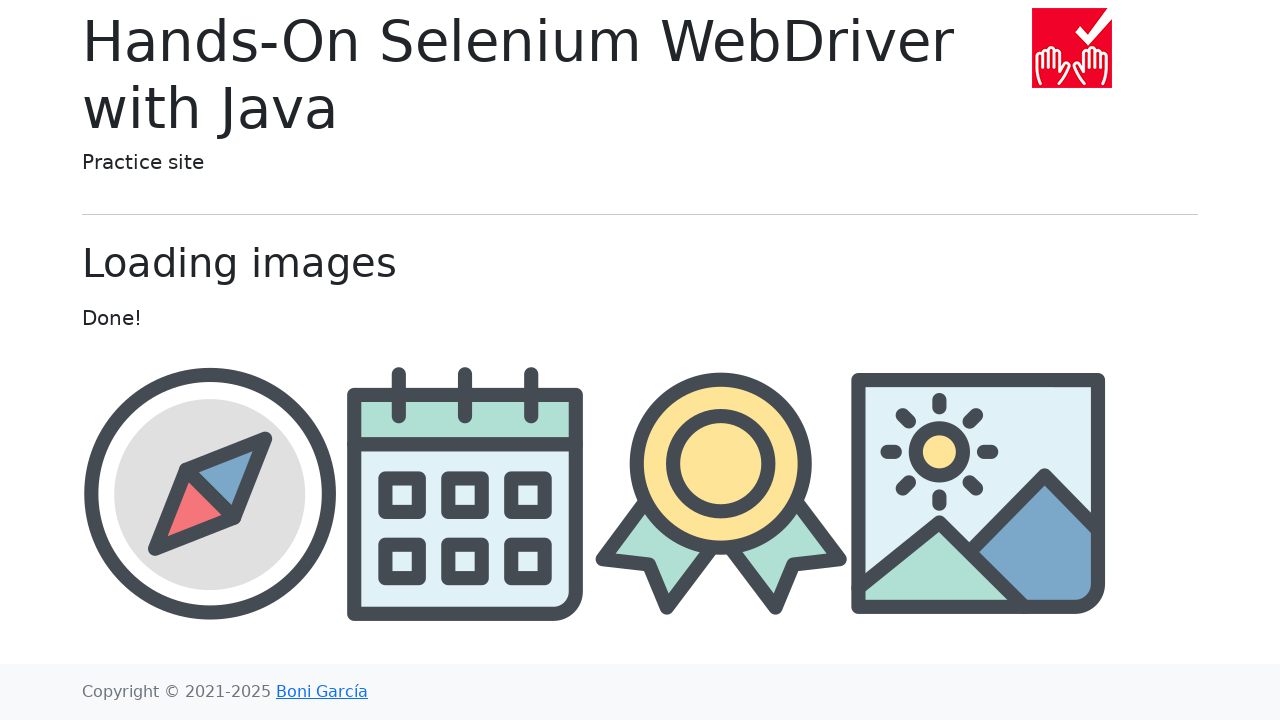

Verified image 1 is displayed
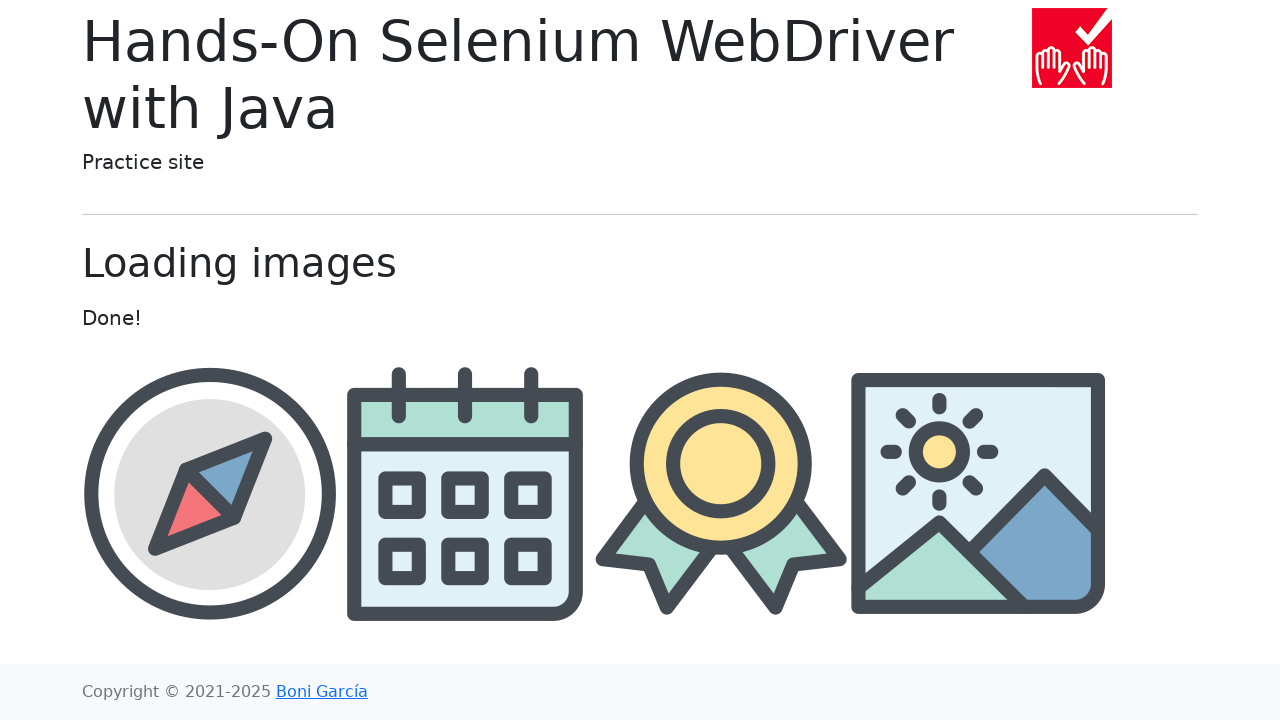

Verified image 2 is displayed
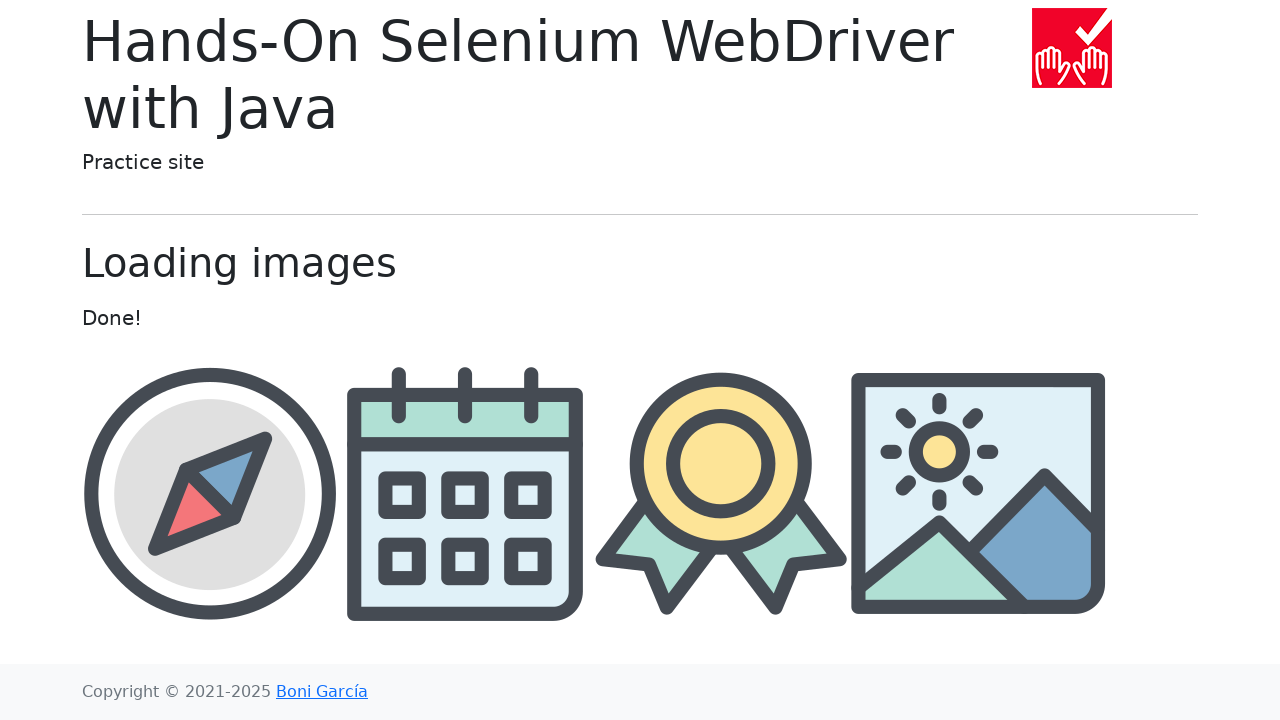

Verified image 3 is displayed
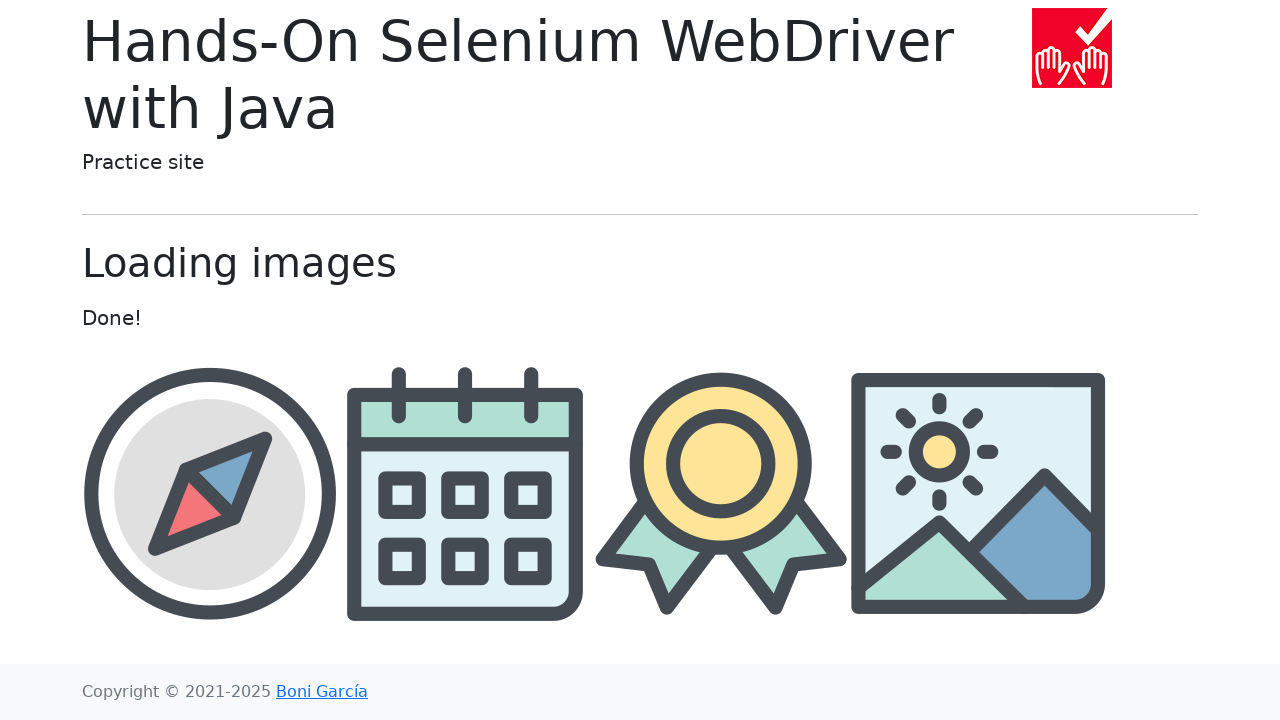

Verified image 4 is displayed
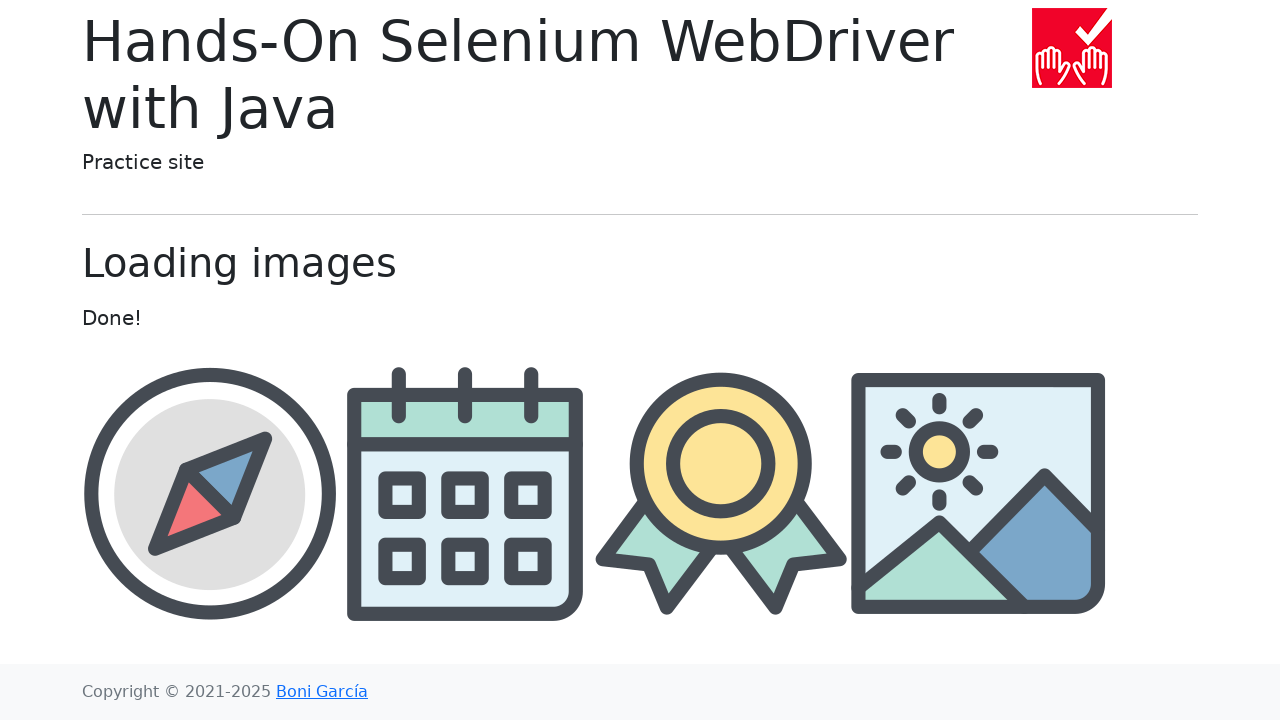

Verified 'Done!' message is displayed
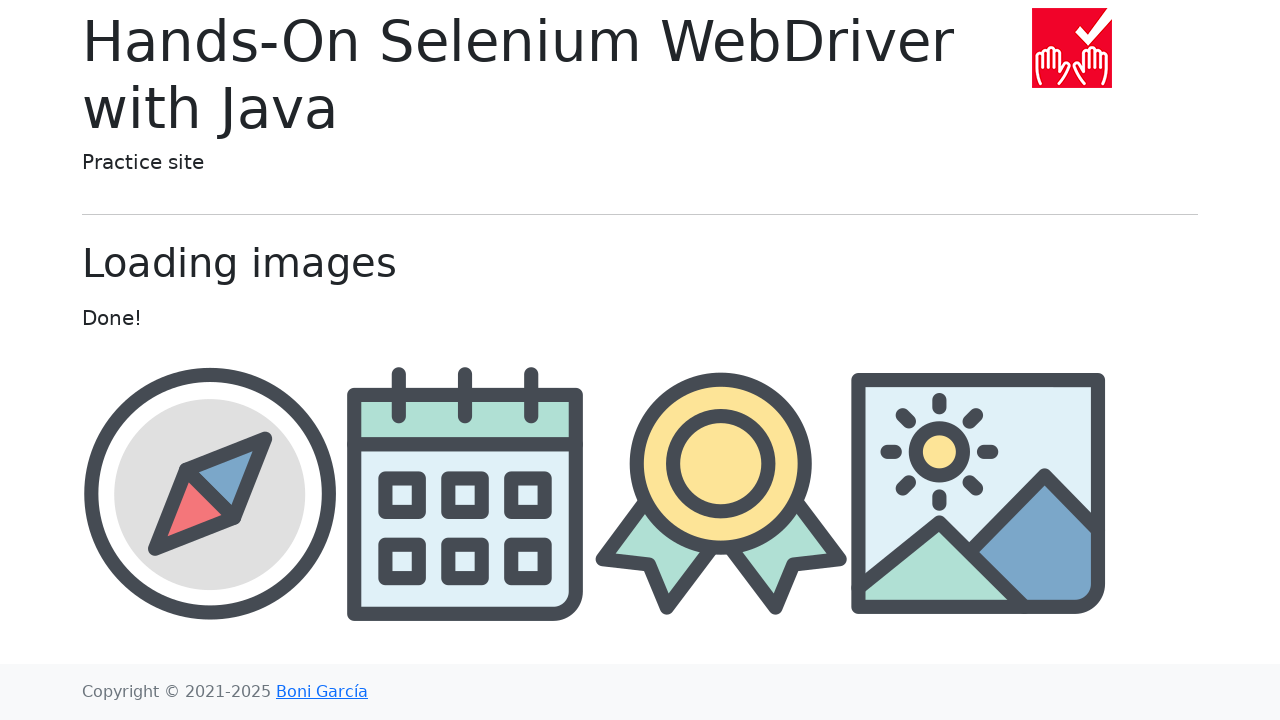

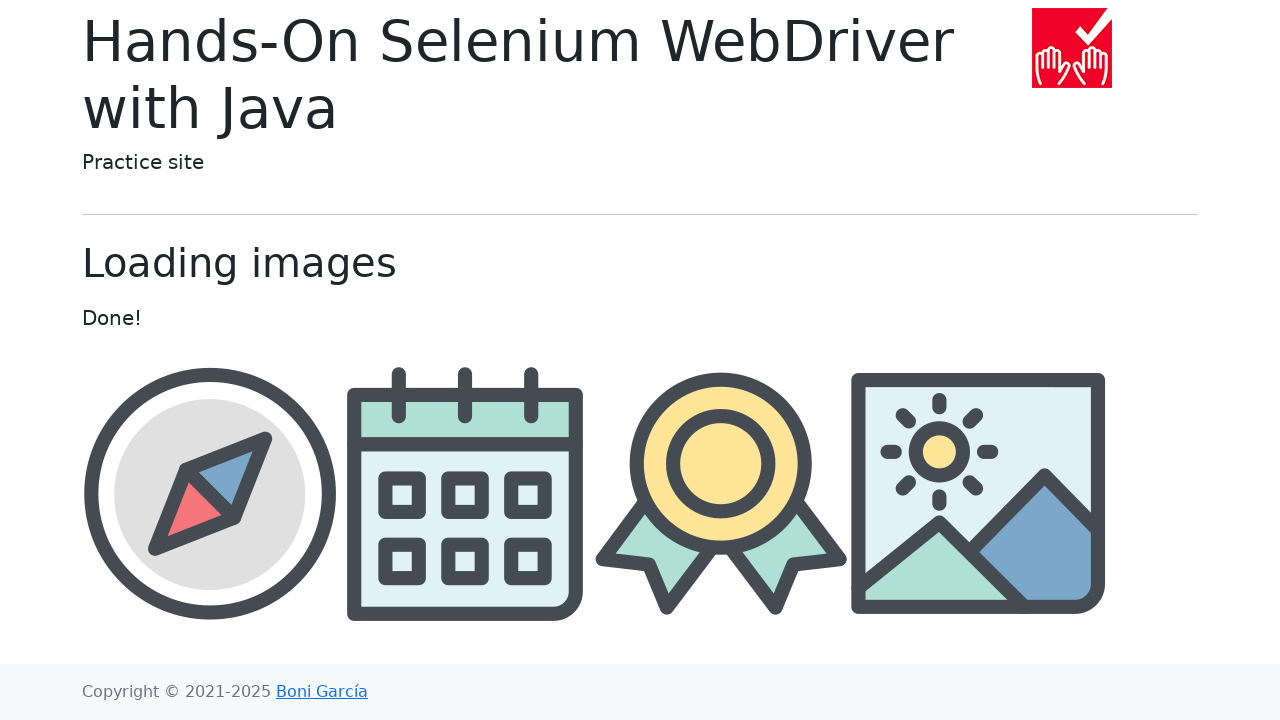